Tests drag and drop functionality by dragging an element from source to destination

Starting URL: https://jqueryui.com/resources/demos/droppable/default.html

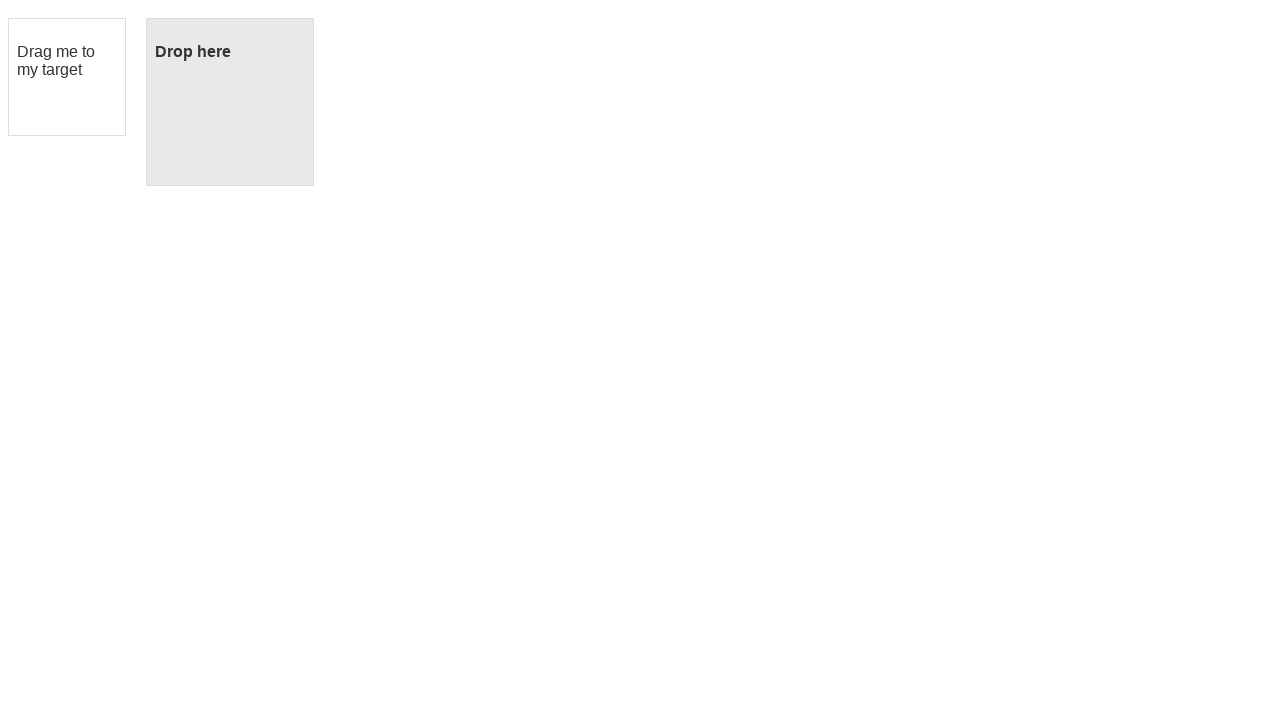

Located draggable source element
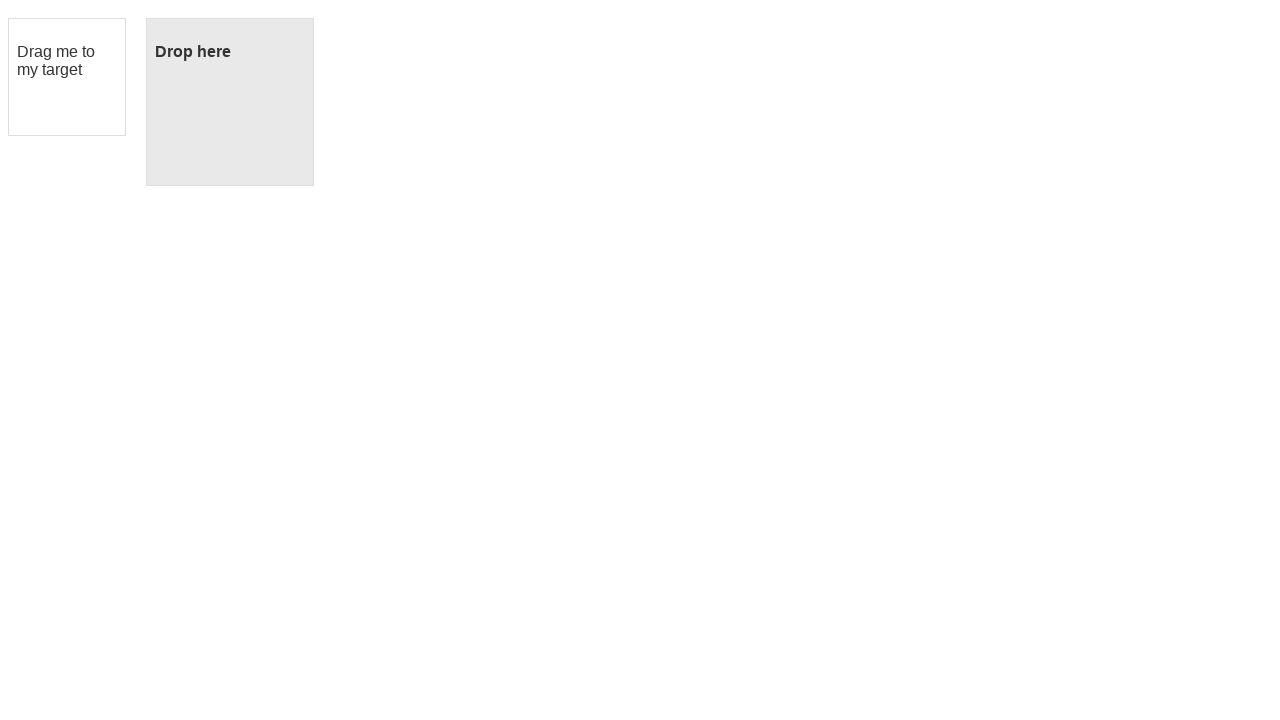

Located droppable destination element
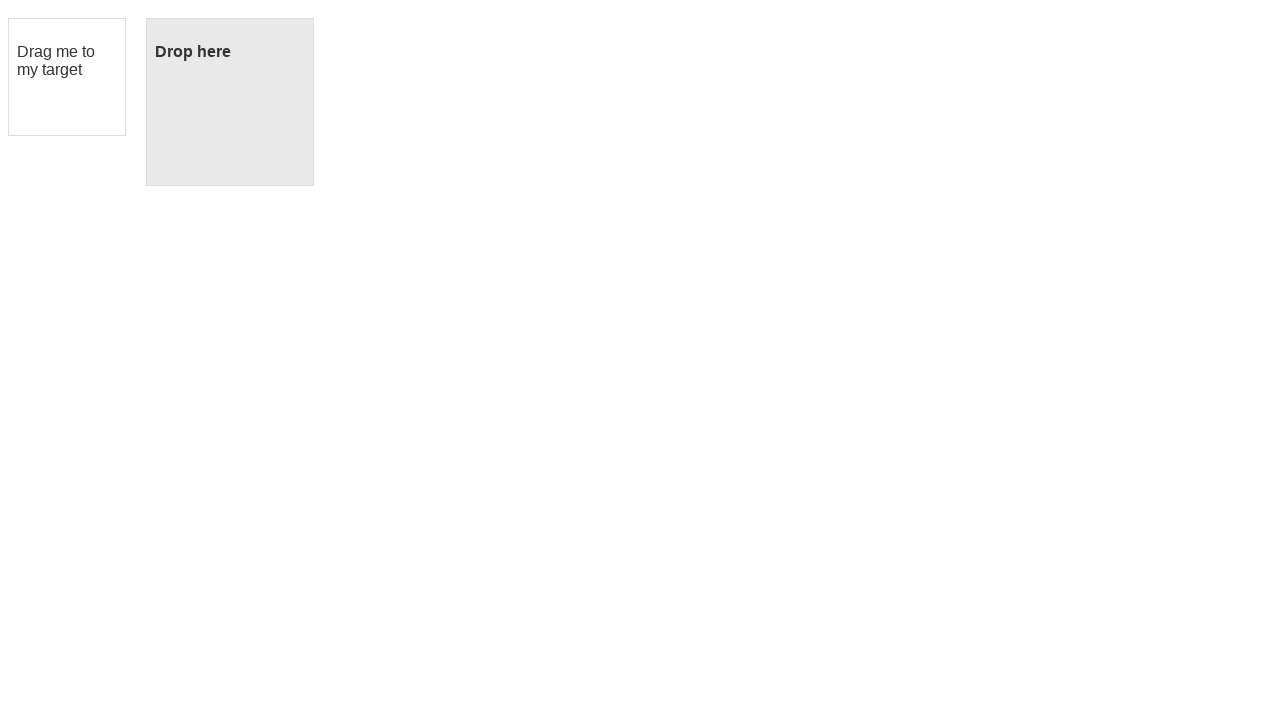

Dragged element from source to destination at (230, 102)
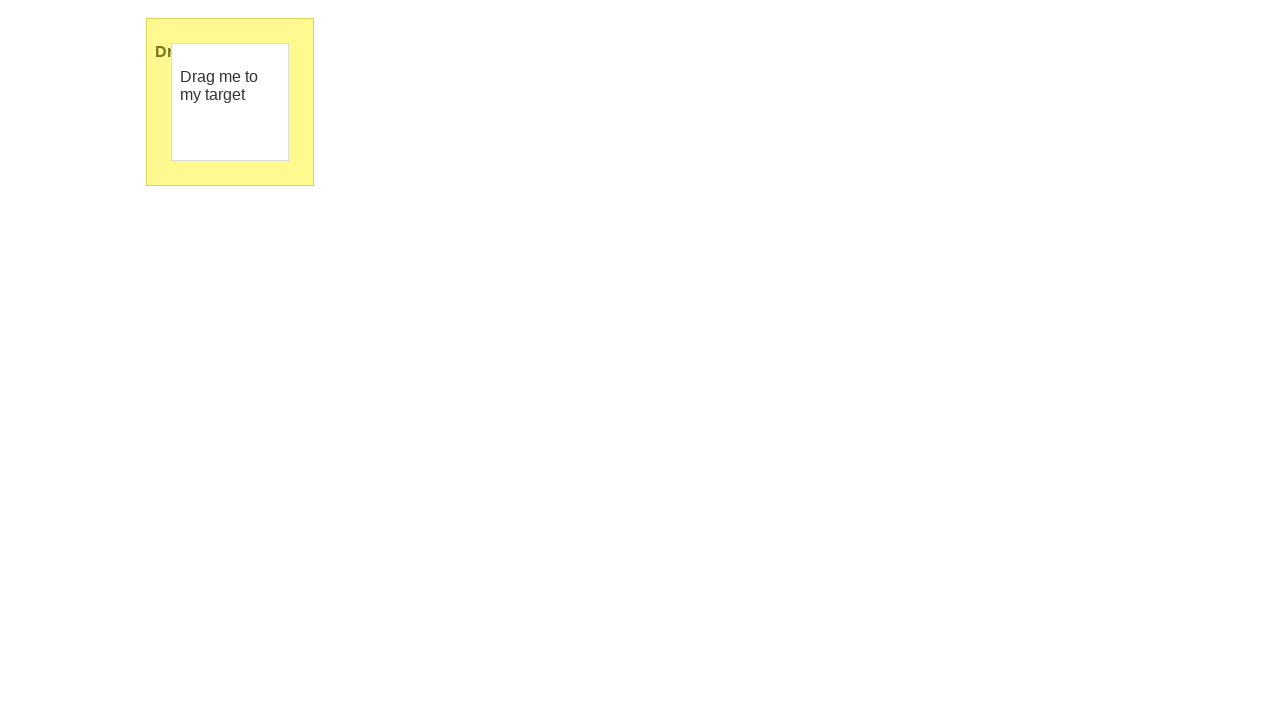

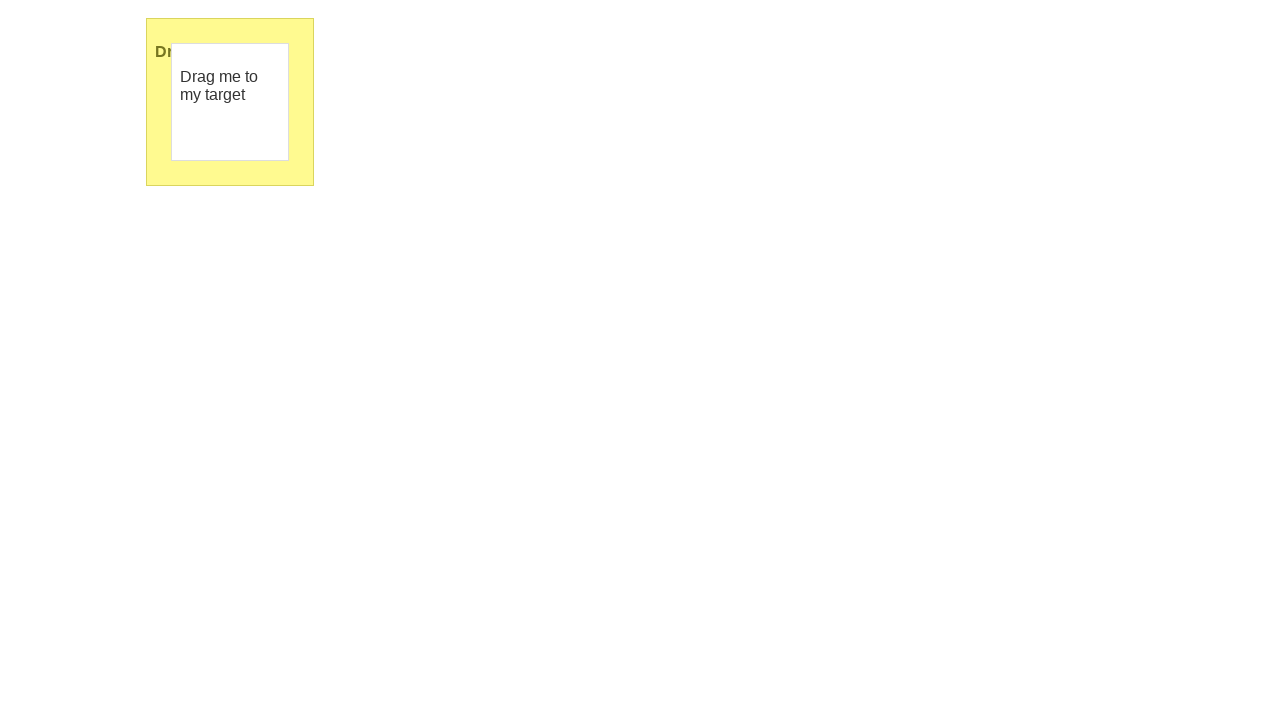